Tests filling out a practice registration form on demoqa.com including personal details, date of birth, subjects, hobbies, address, and state/city selection, then submits the form.

Starting URL: https://demoqa.com/automation-practice-form

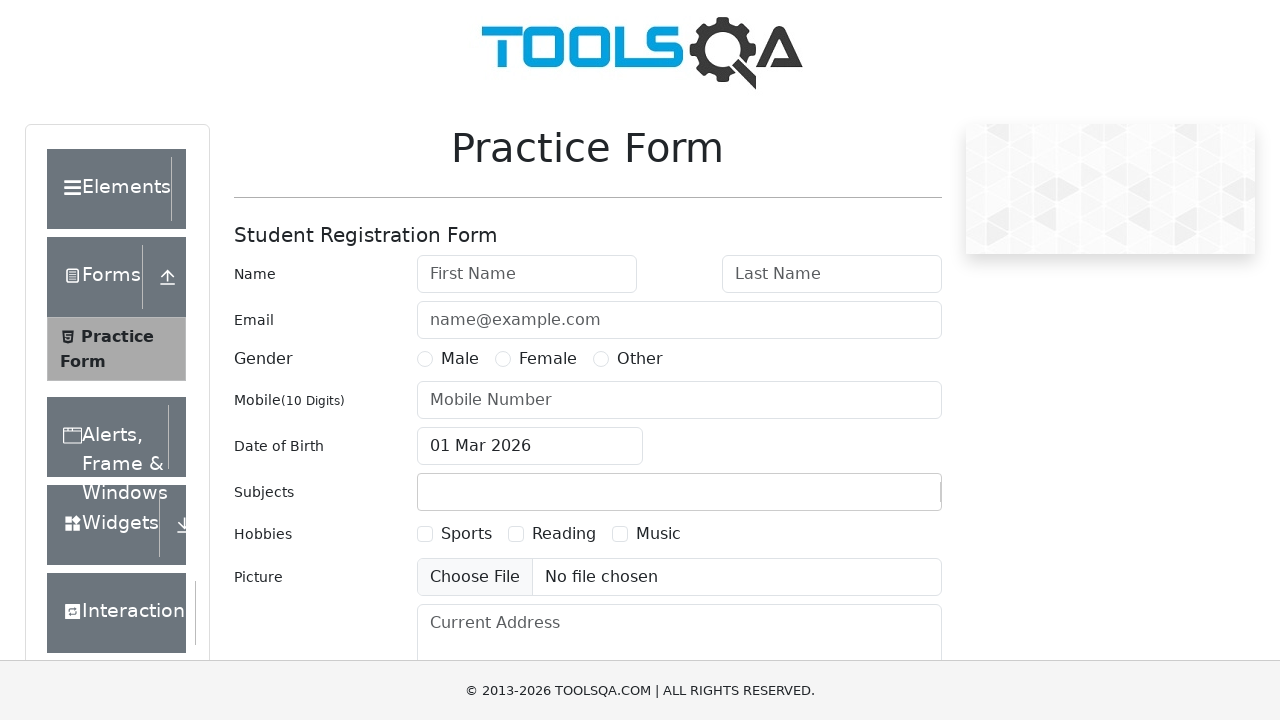

Filled first name field with 'James' on #firstName
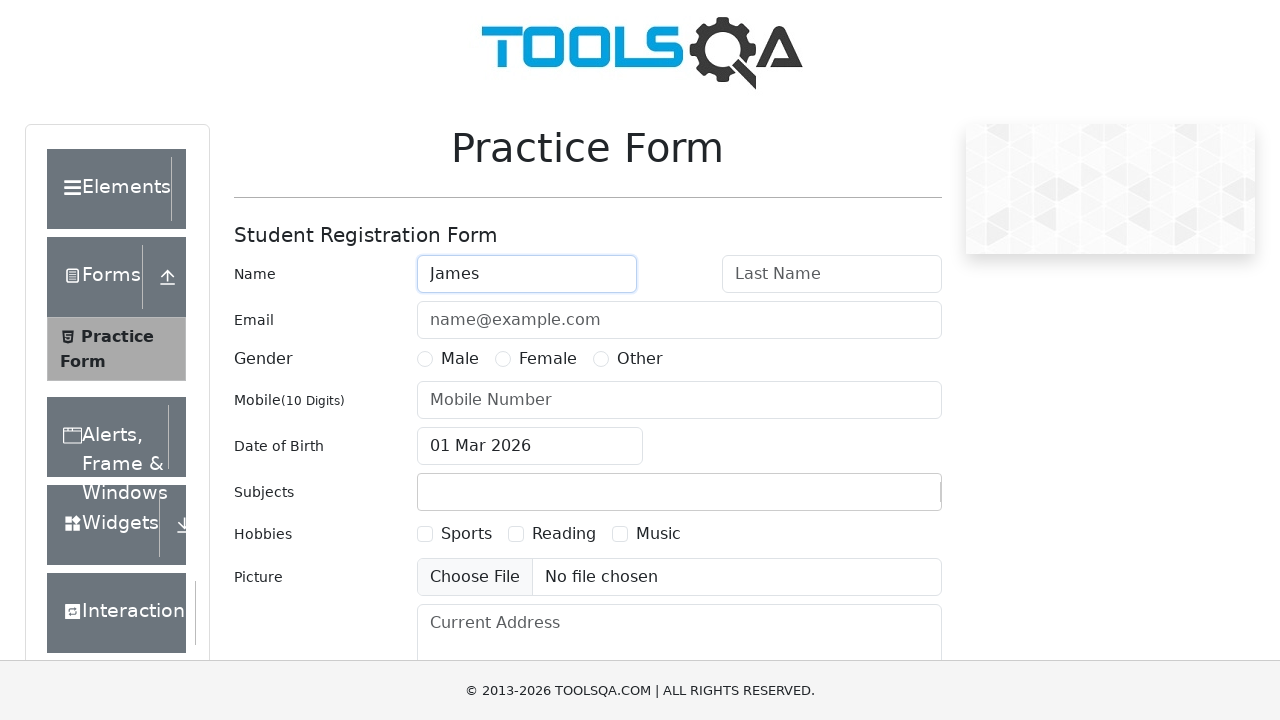

Filled last name field with 'Wilson' on #lastName
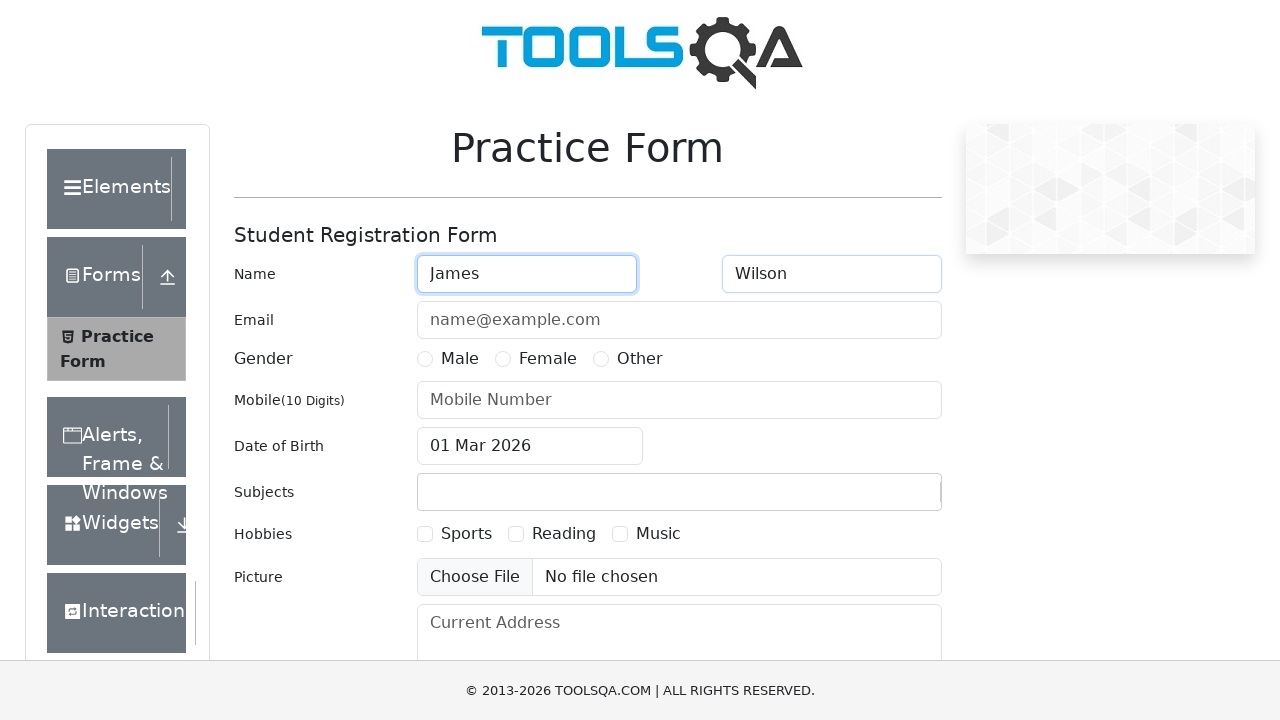

Filled email field with 'jameswilson@example.com' on #userEmail
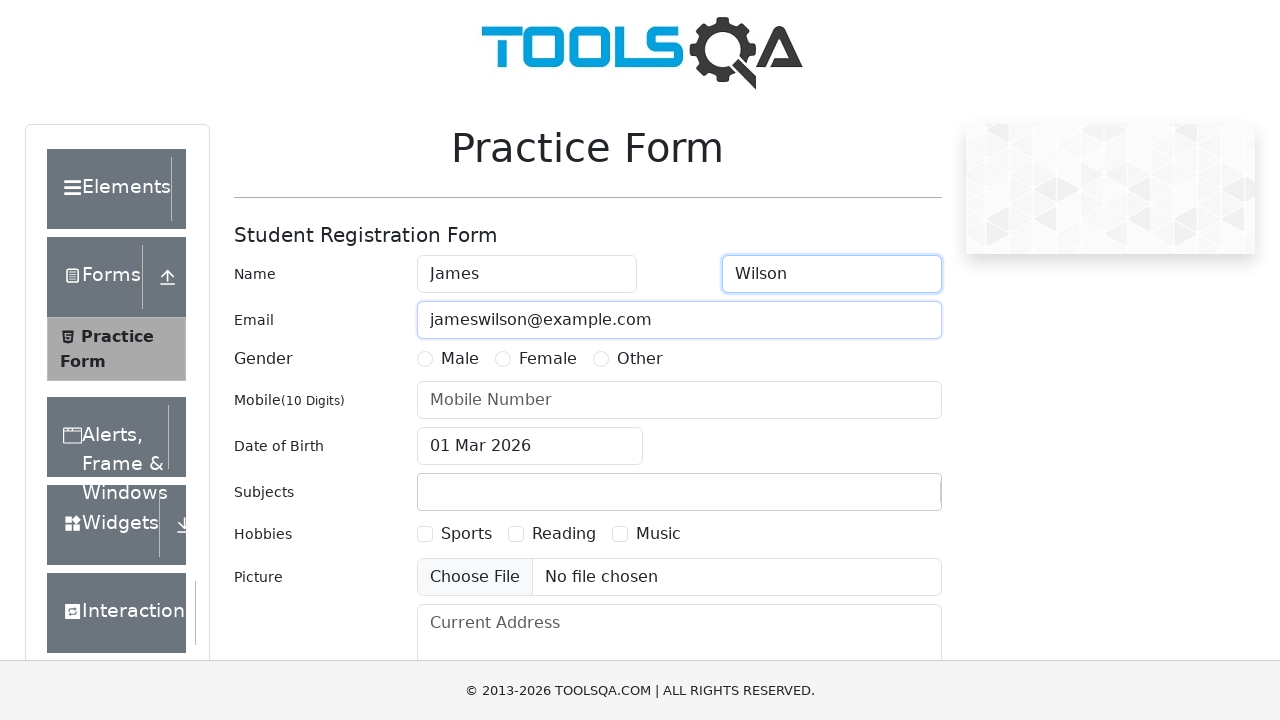

Selected Male gender option at (460, 359) on label[for='gender-radio-1']
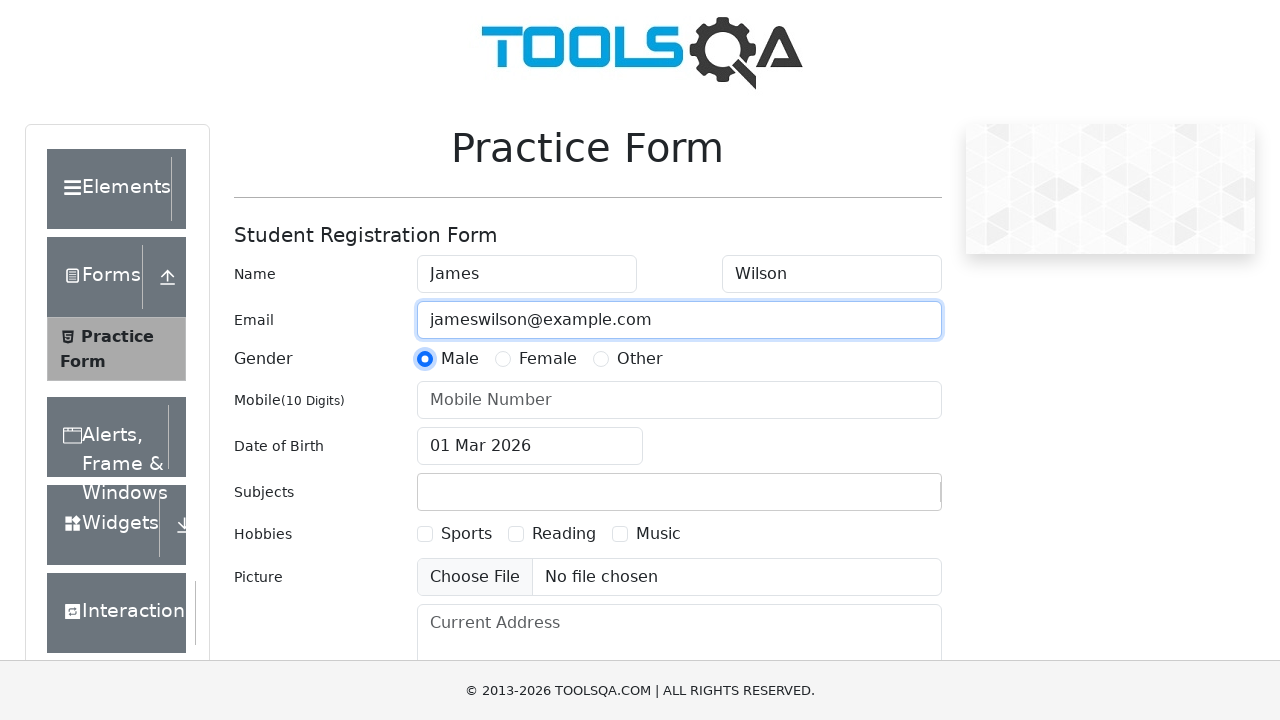

Filled mobile number field with '9876543210' on #userNumber
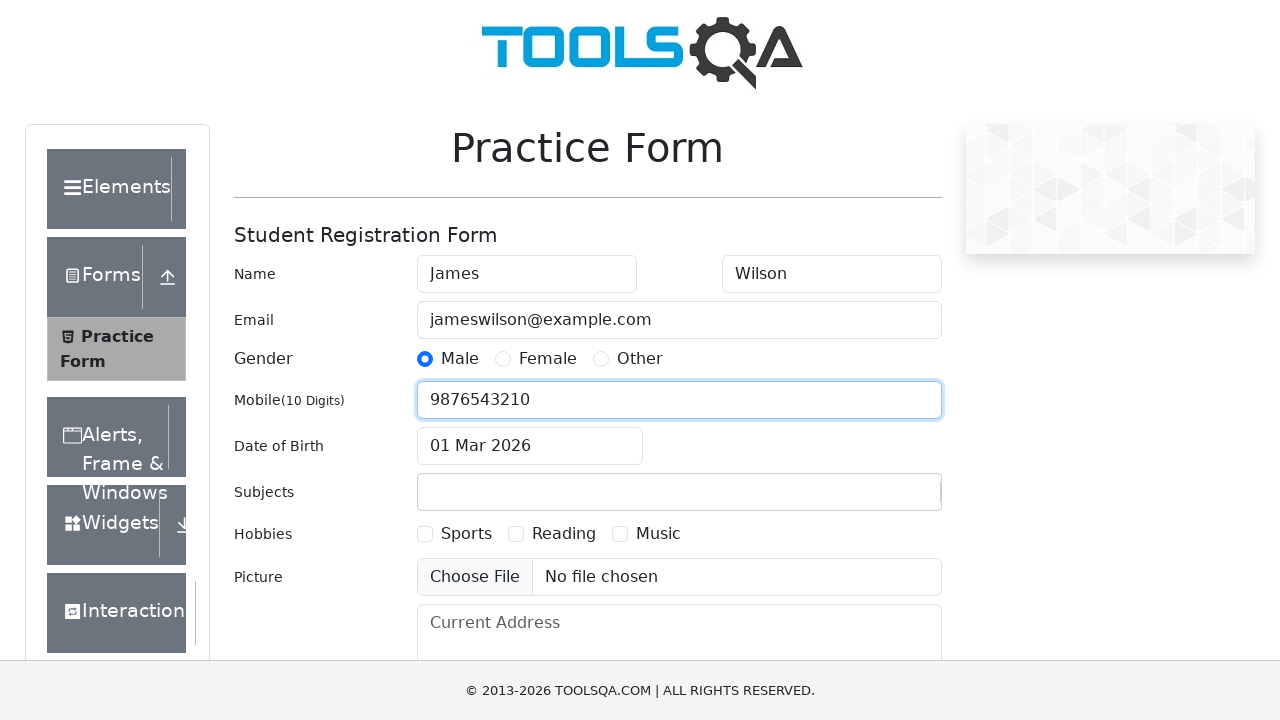

Clicked date of birth field to open date picker at (530, 446) on #dateOfBirthInput
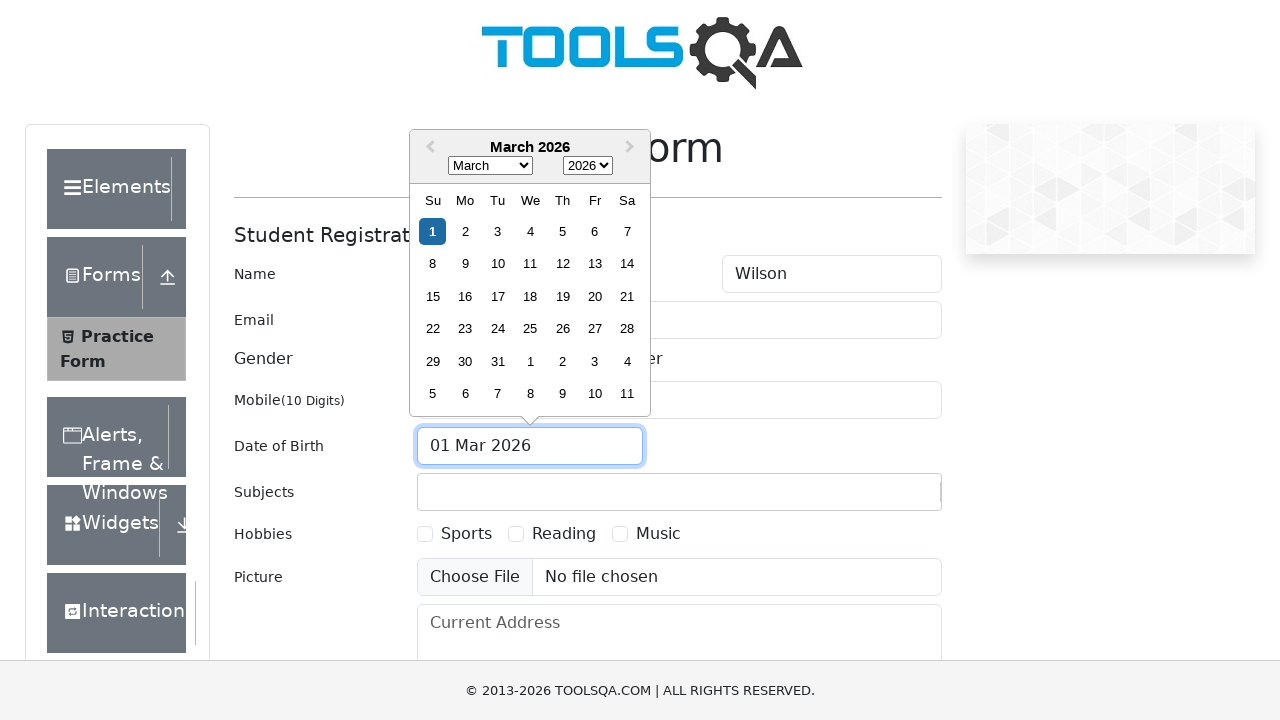

Selected March from month dropdown on .react-datepicker__month-select
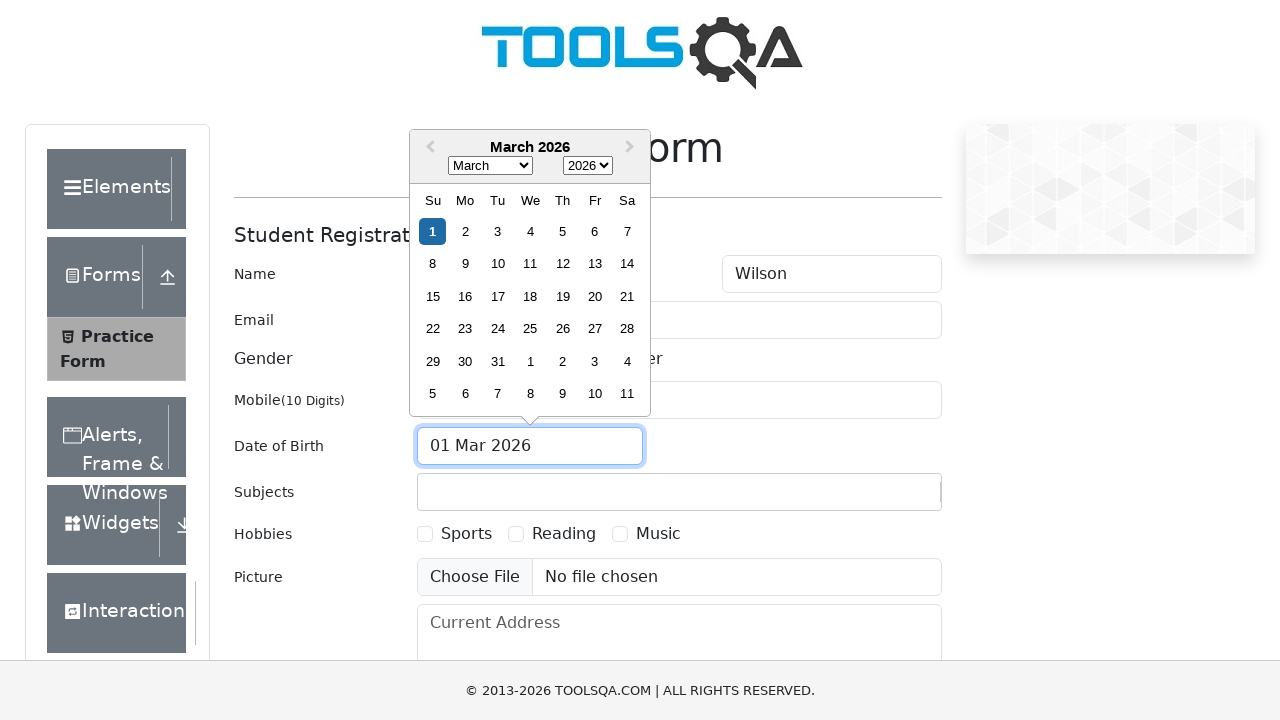

Selected 2003 from year dropdown on .react-datepicker__year-select
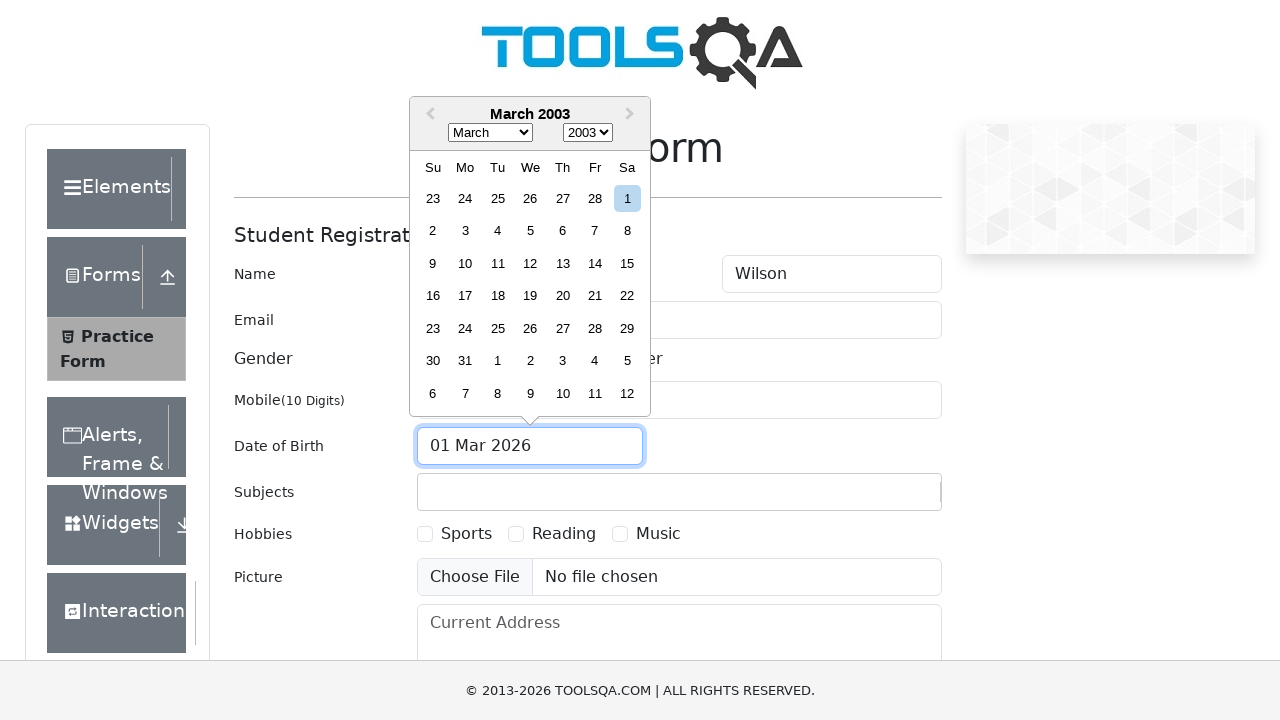

Selected day 24 from date picker at (465, 328) on xpath=//div[contains(@class, 'react-datepicker__day') and text()='24' and not(co
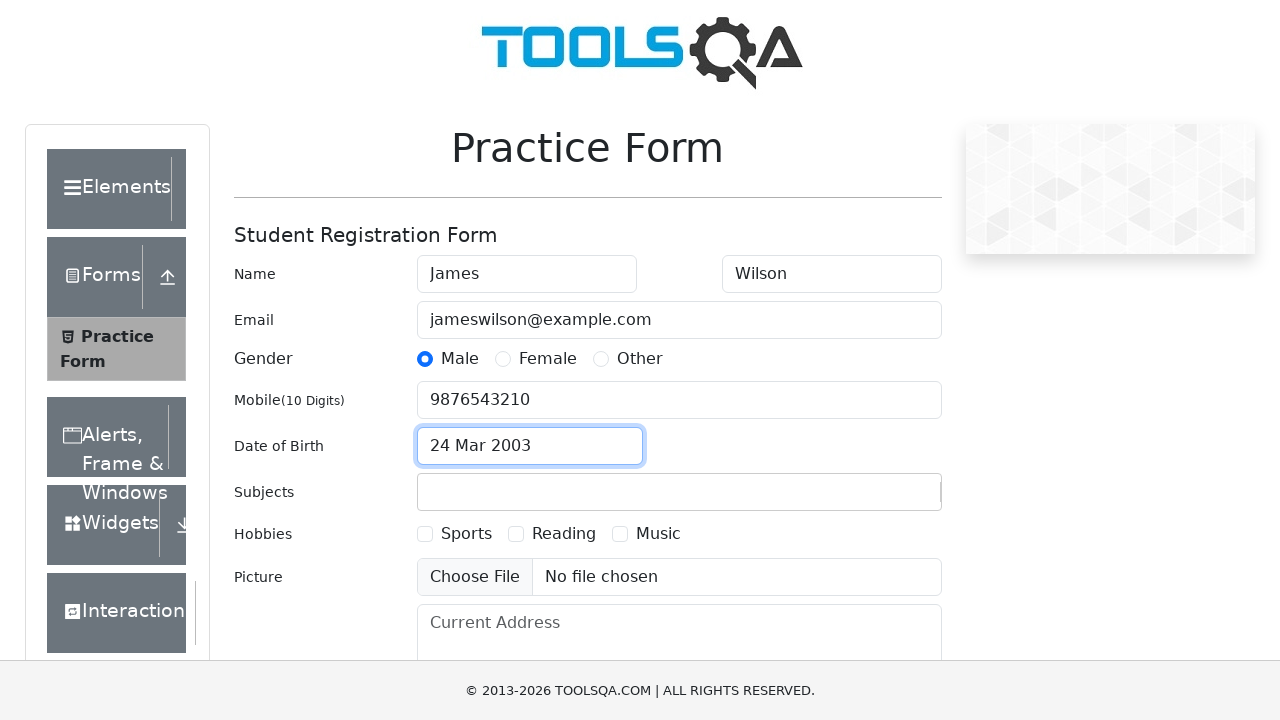

Filled subjects input field with 'Computer Science' on #subjectsInput
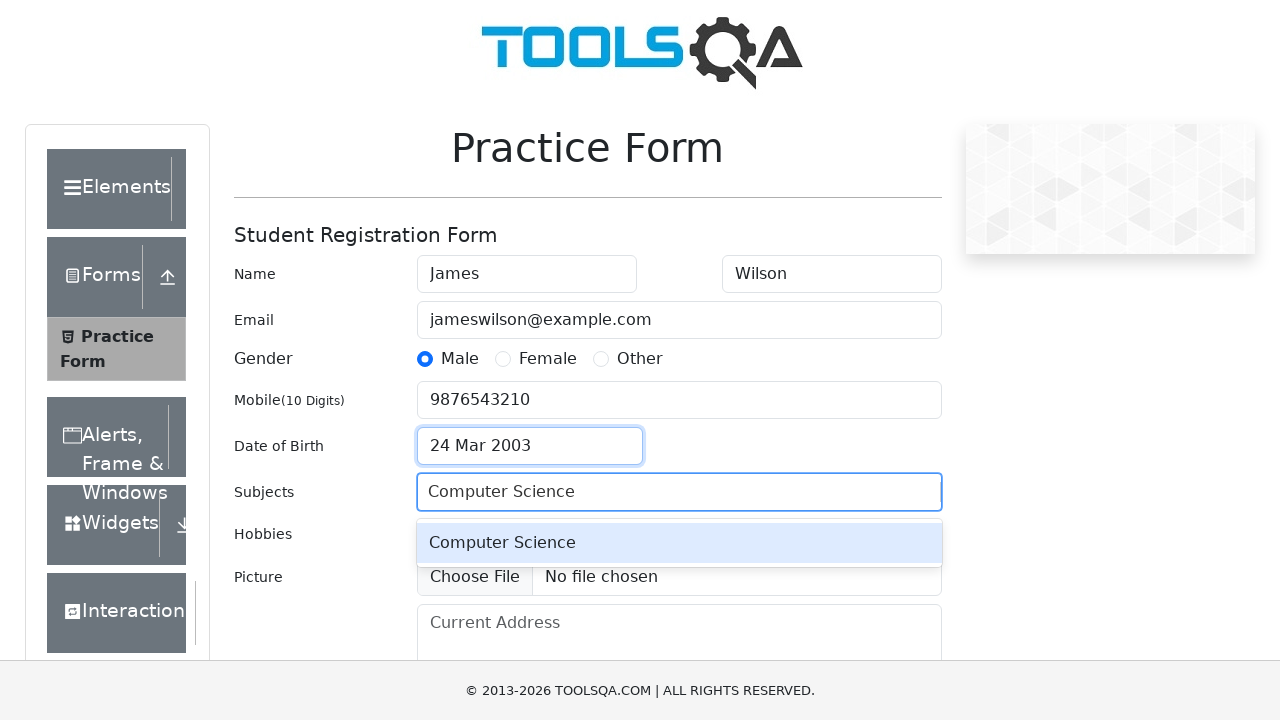

Pressed Enter to confirm subject selection on #subjectsInput
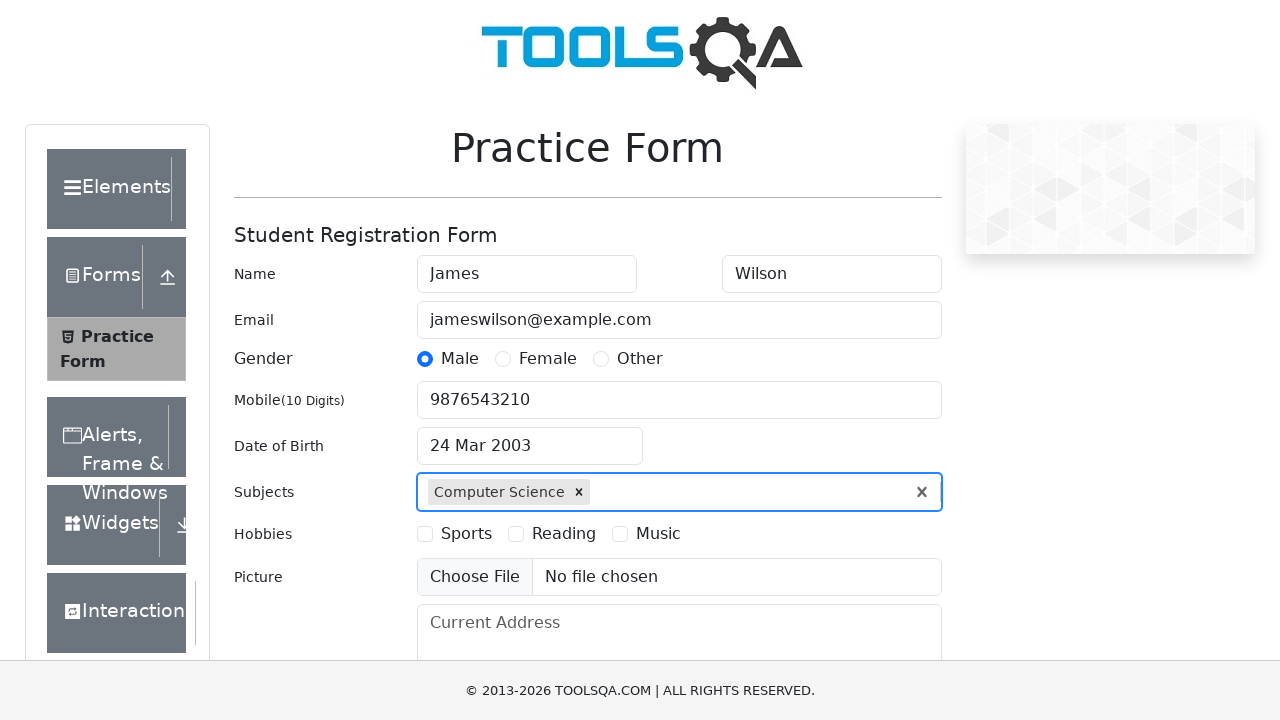

Selected Music hobby checkbox at (658, 534) on label[for='hobbies-checkbox-3']
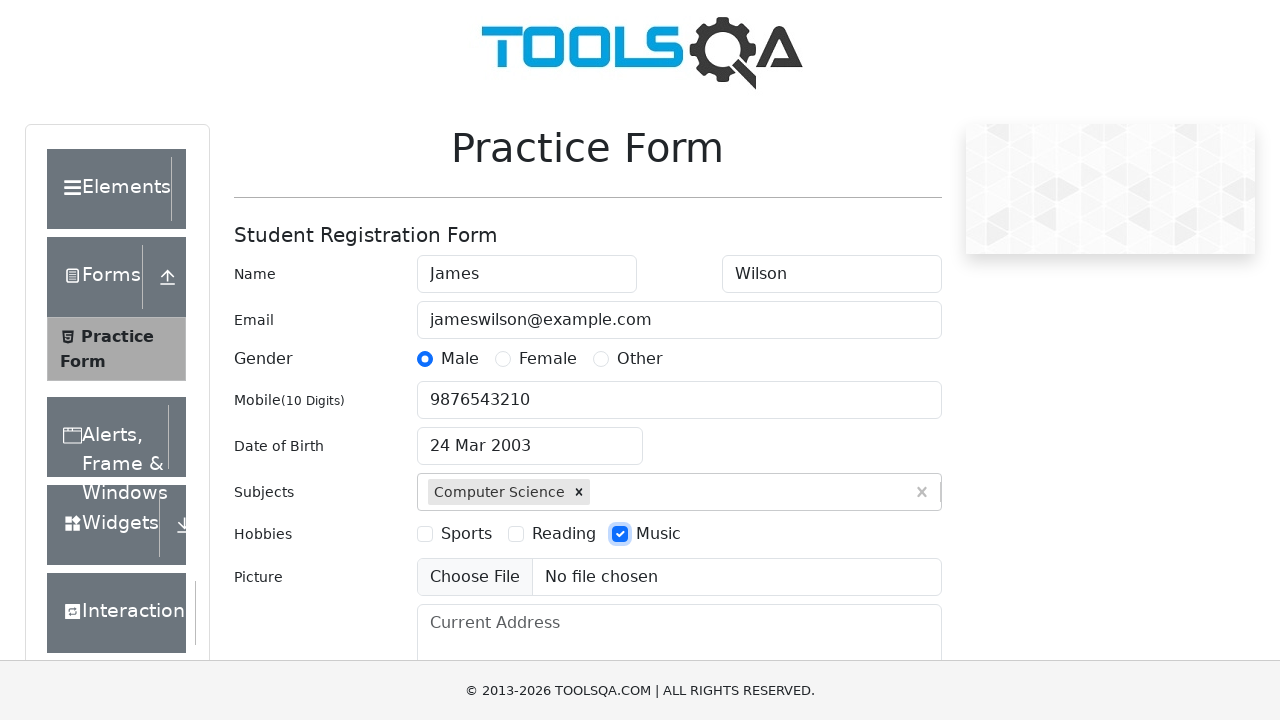

Filled current address field with '123 Test Street, Sample City, State 12345' on #currentAddress
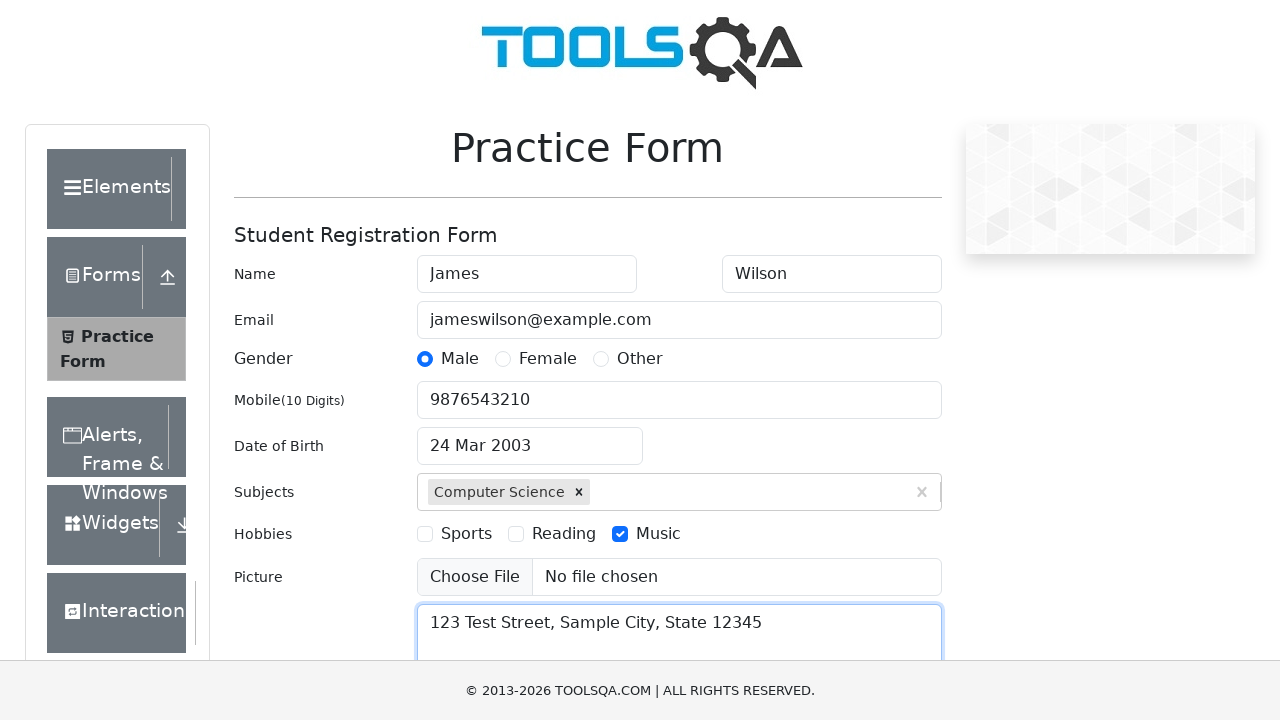

Scrolled to bottom of form to ensure state/city fields are visible
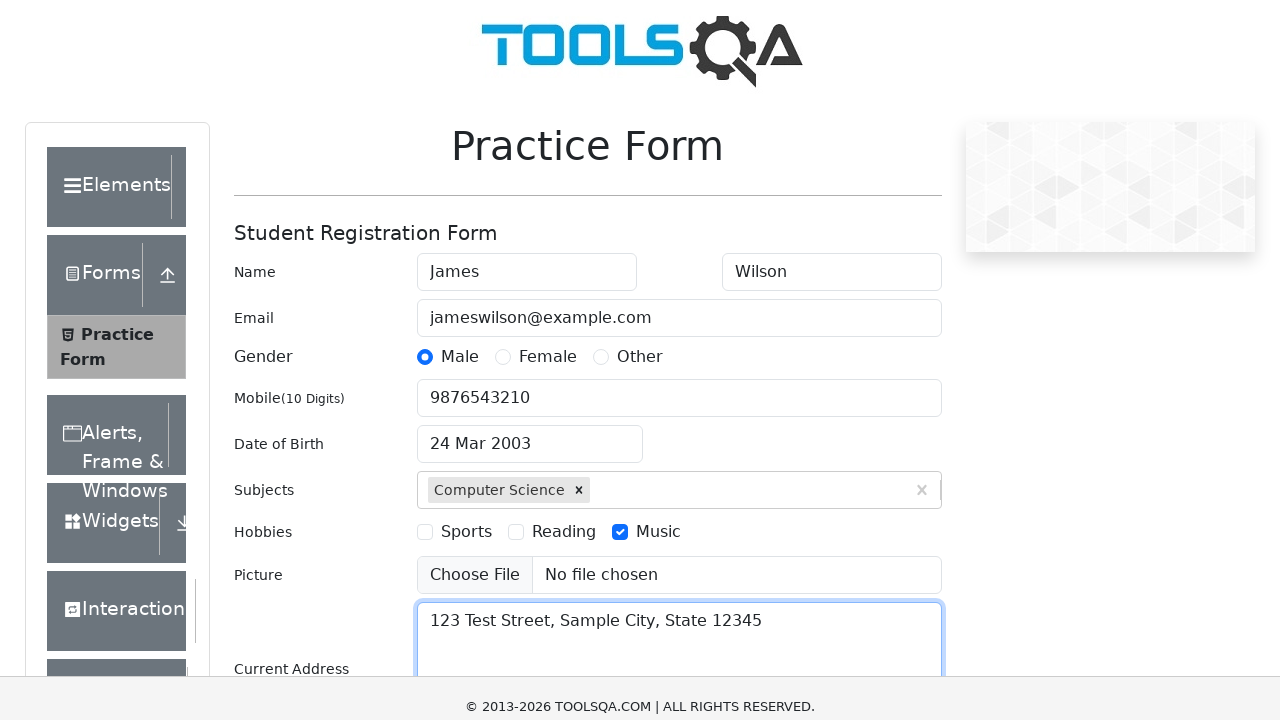

Clicked state selection dropdown at (430, 437) on #react-select-3-input
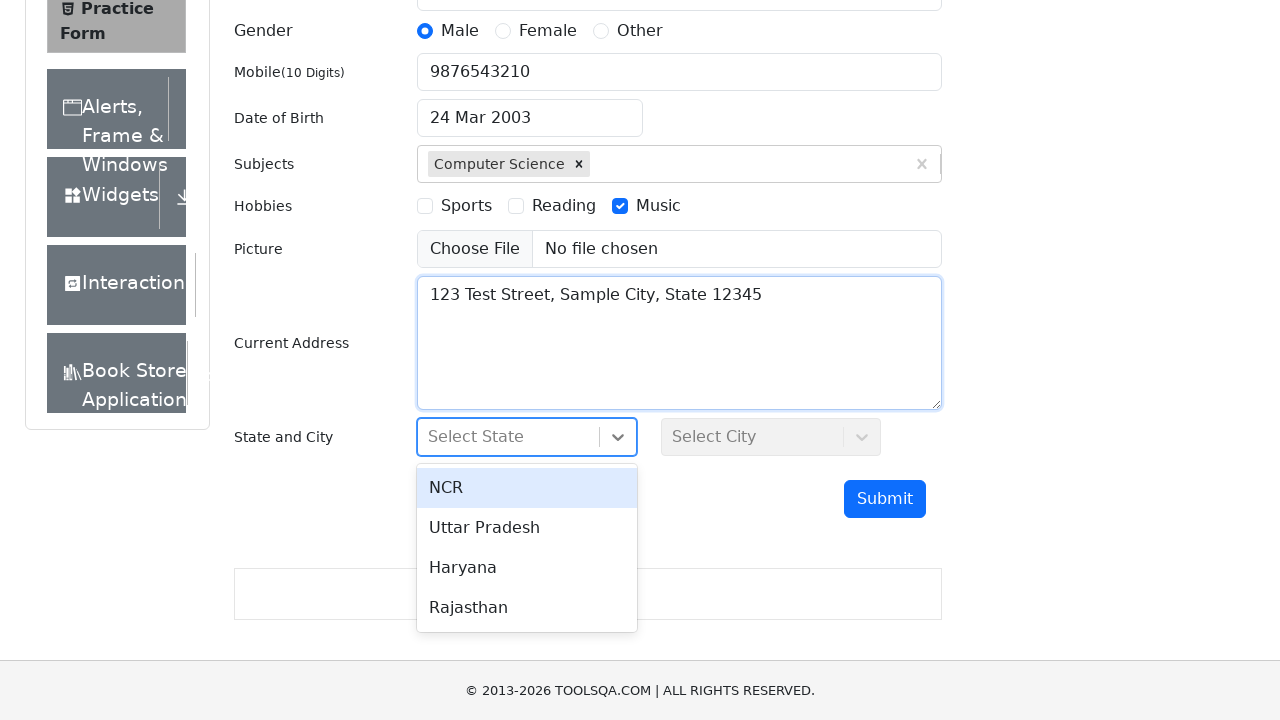

Typed 'Haryana' in state selection field on #react-select-3-input
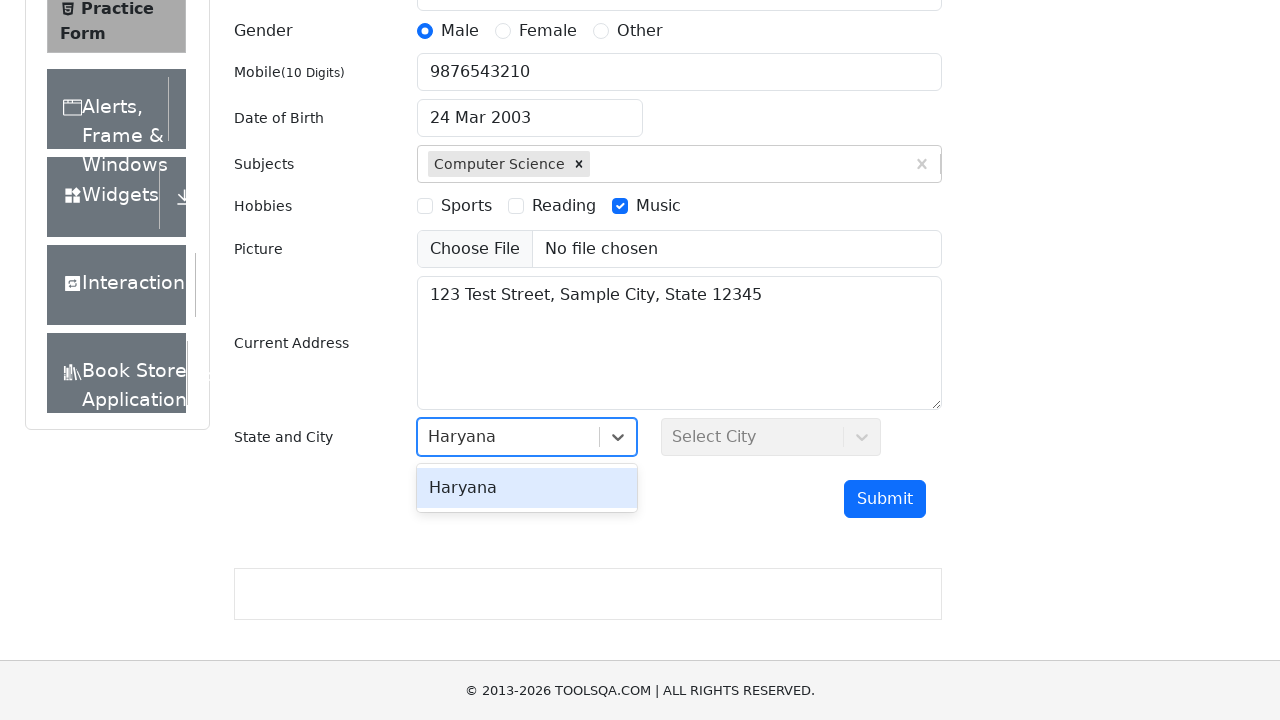

Pressed Enter to confirm Haryana state selection on #react-select-3-input
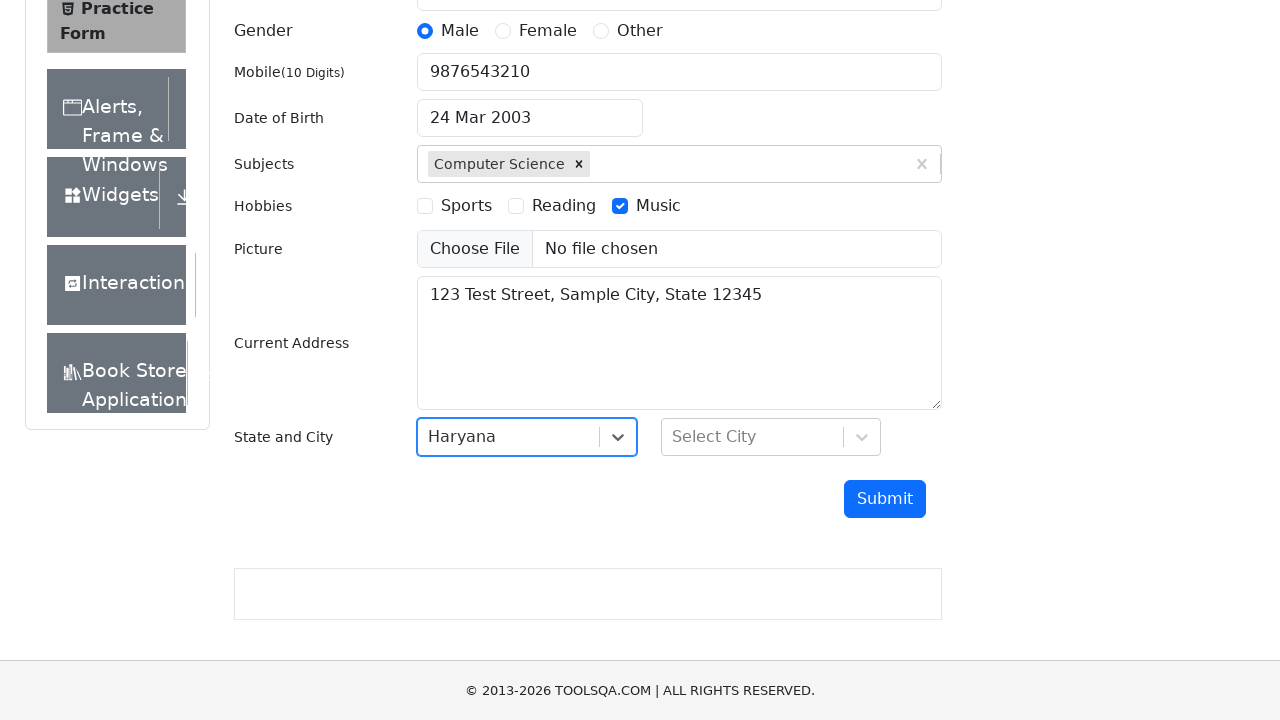

Clicked city selection dropdown at (674, 437) on #react-select-4-input
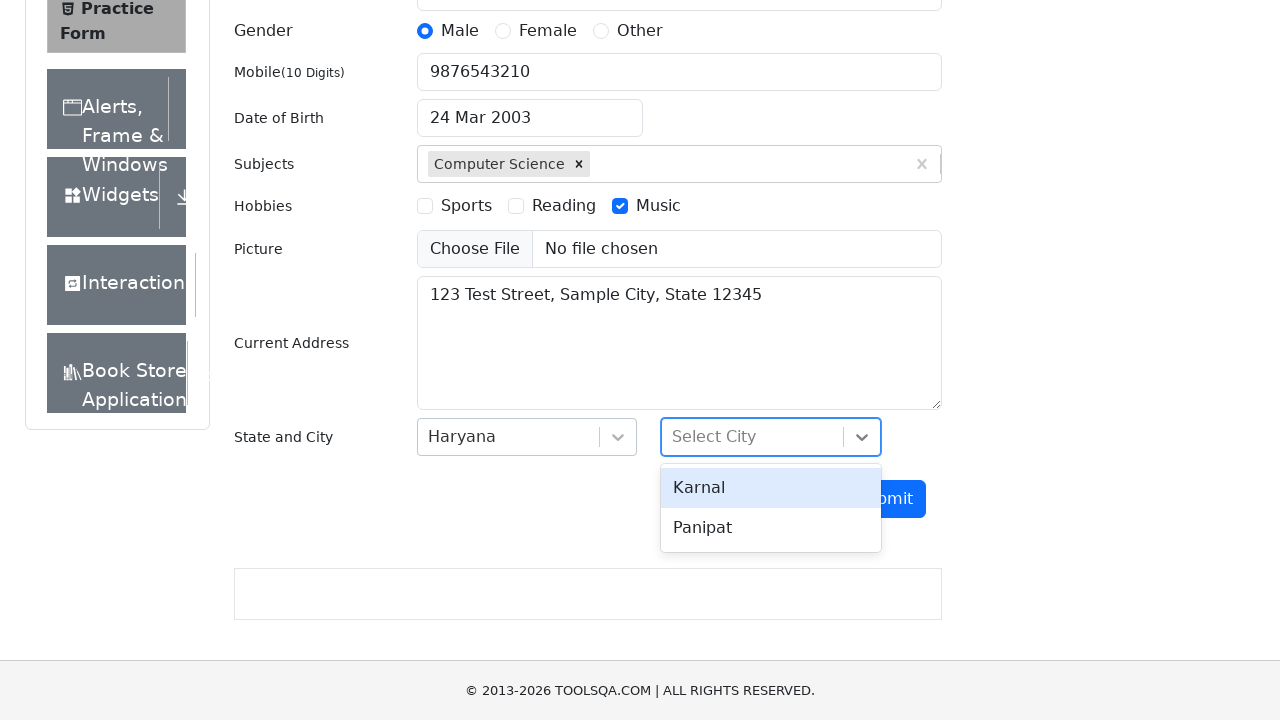

Typed 'Panipat' in city selection field on #react-select-4-input
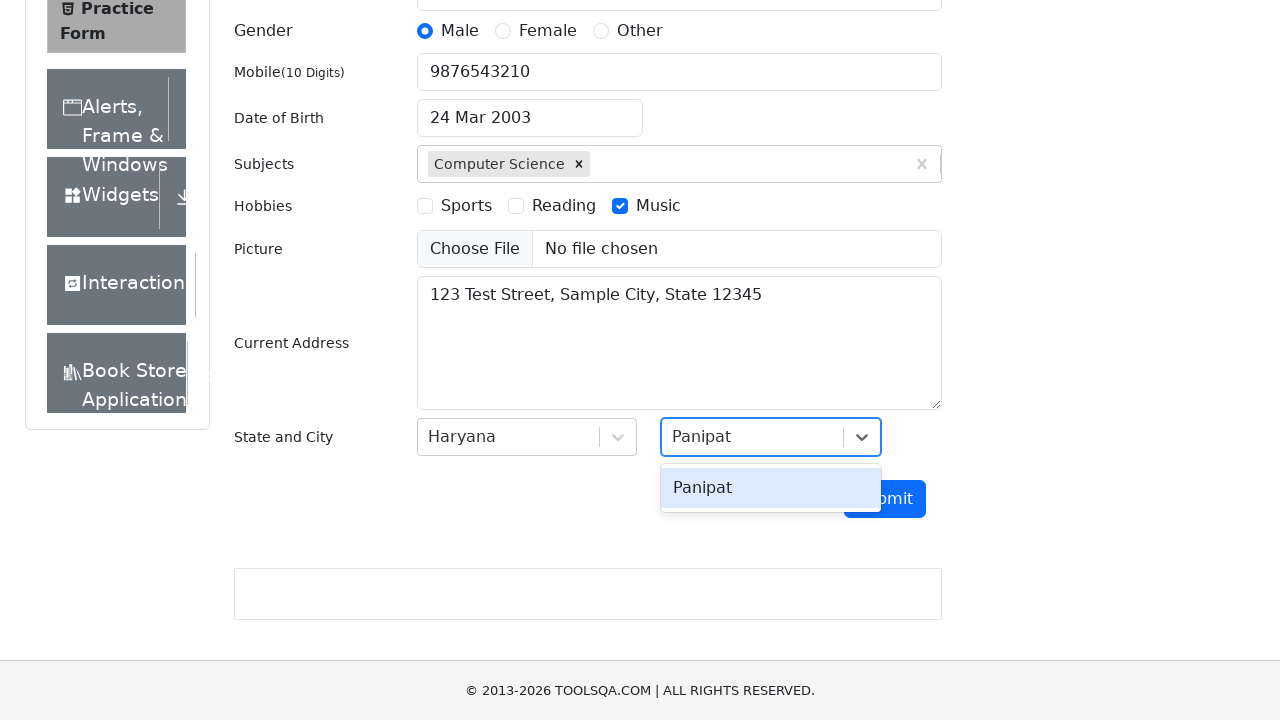

Pressed Enter to confirm Panipat city selection on #react-select-4-input
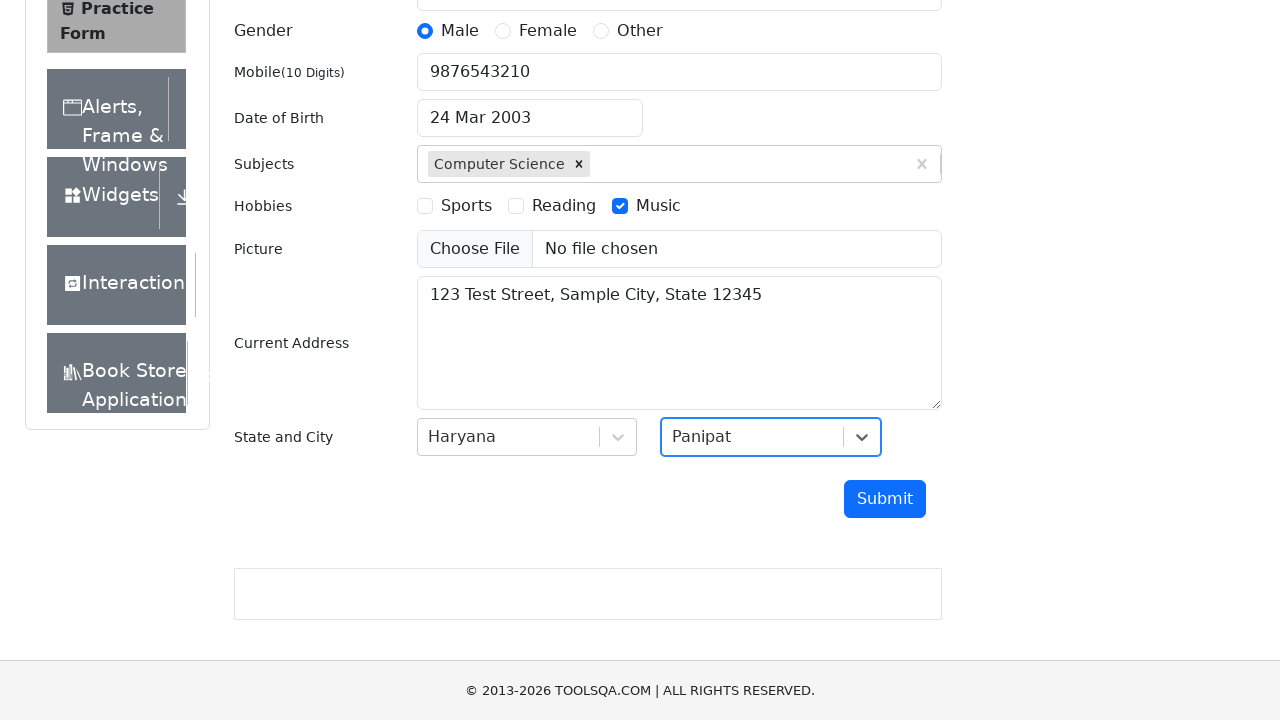

Clicked submit button to submit the registration form at (885, 499) on #submit
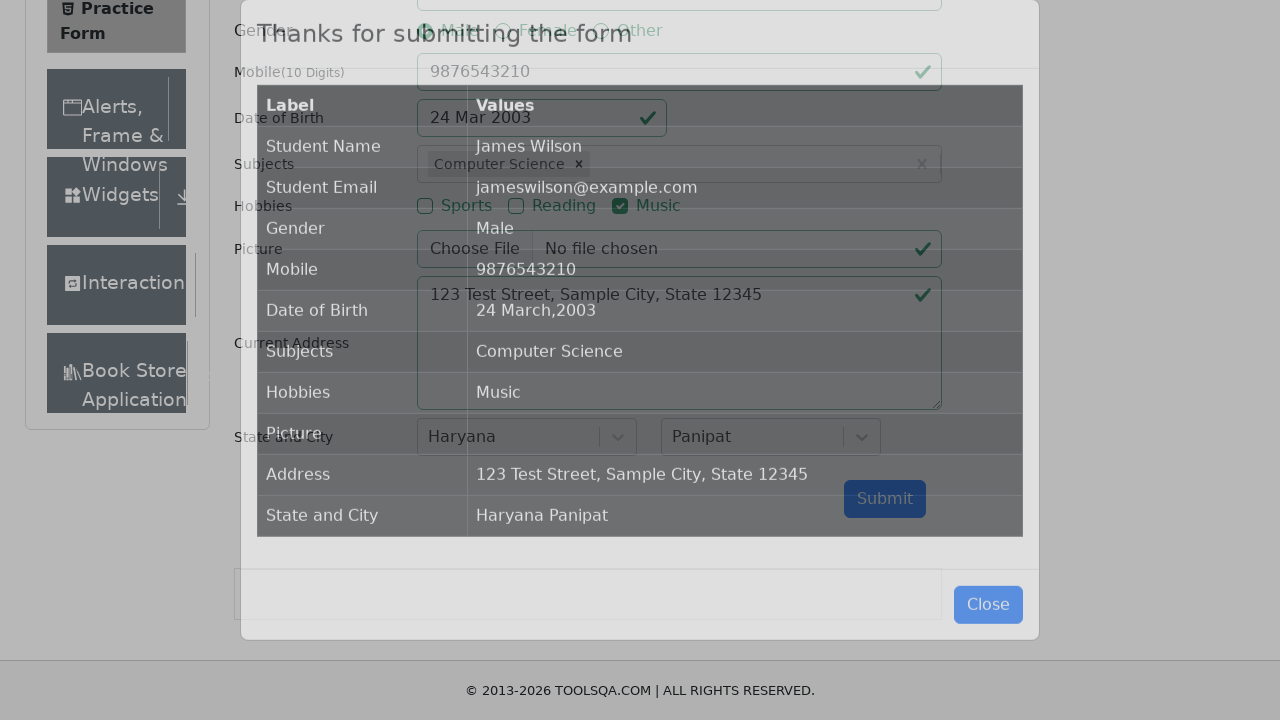

Form submission confirmation modal appeared
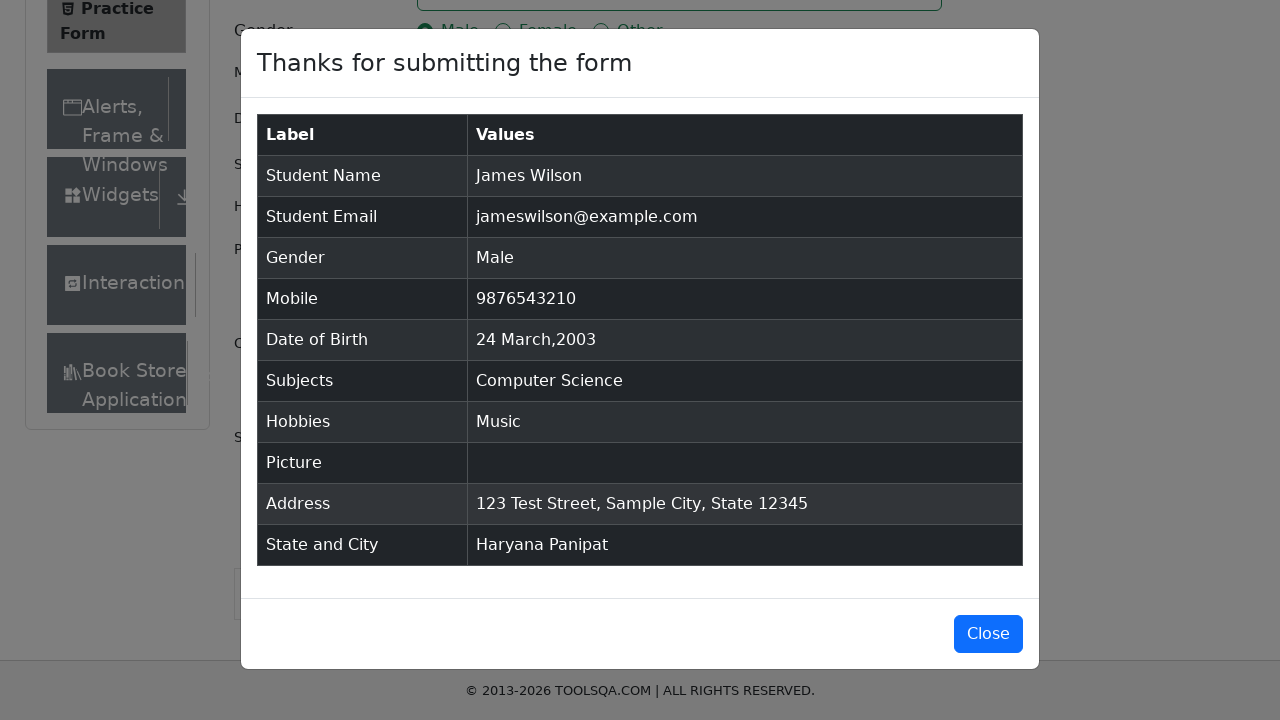

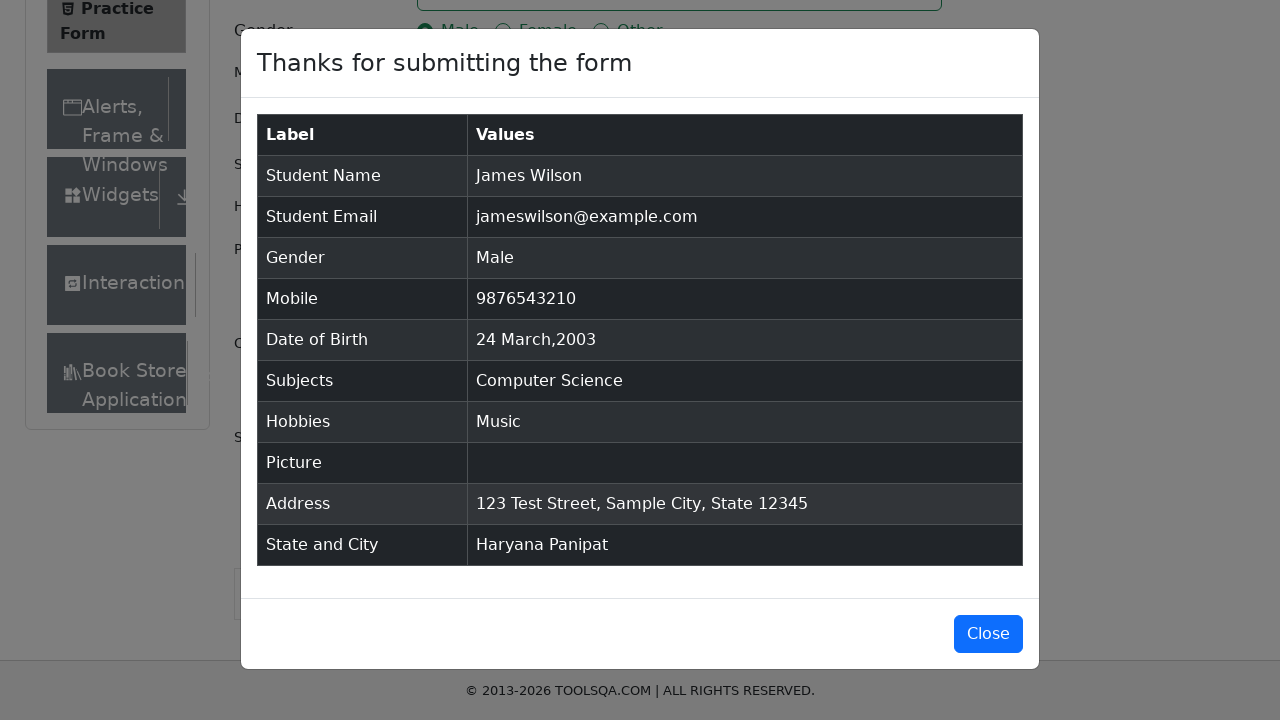